Tests various alert handling scenarios including simple alerts, timer-based alerts, prompt alerts with text input, and confirmation alerts

Starting URL: https://demoqa.com/alerts

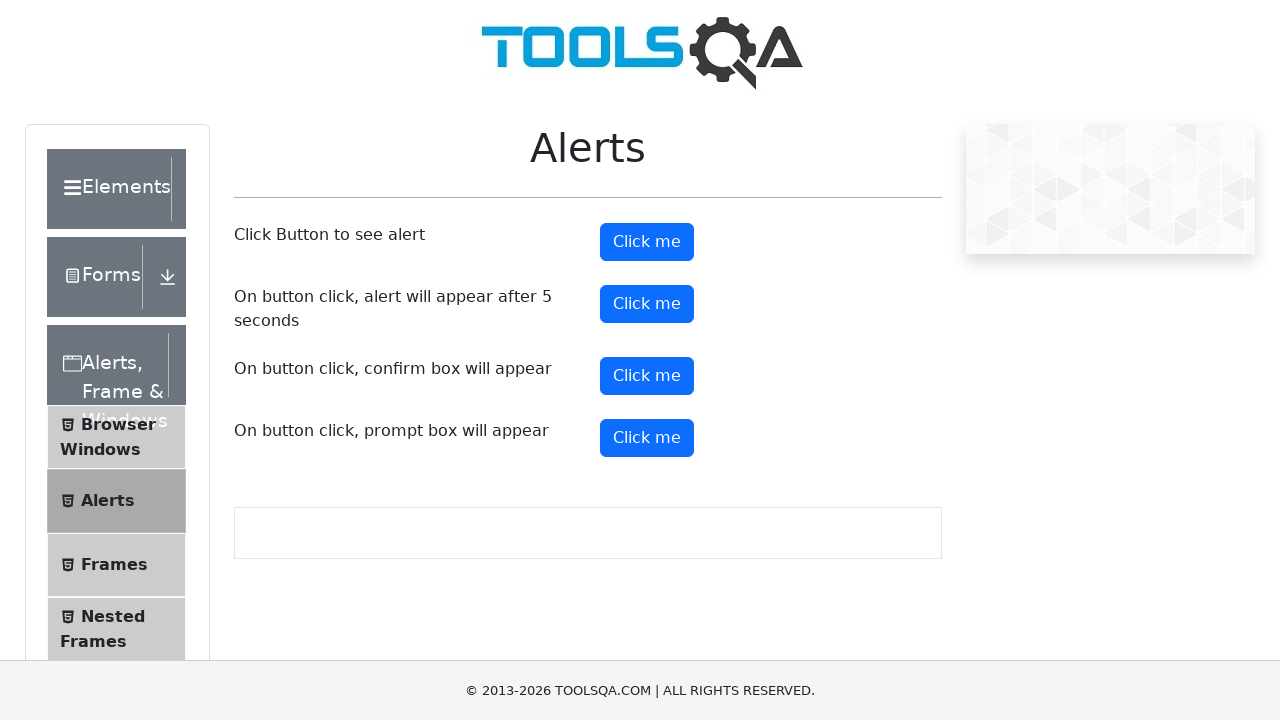

Clicked simple alert button at (647, 242) on #alertButton
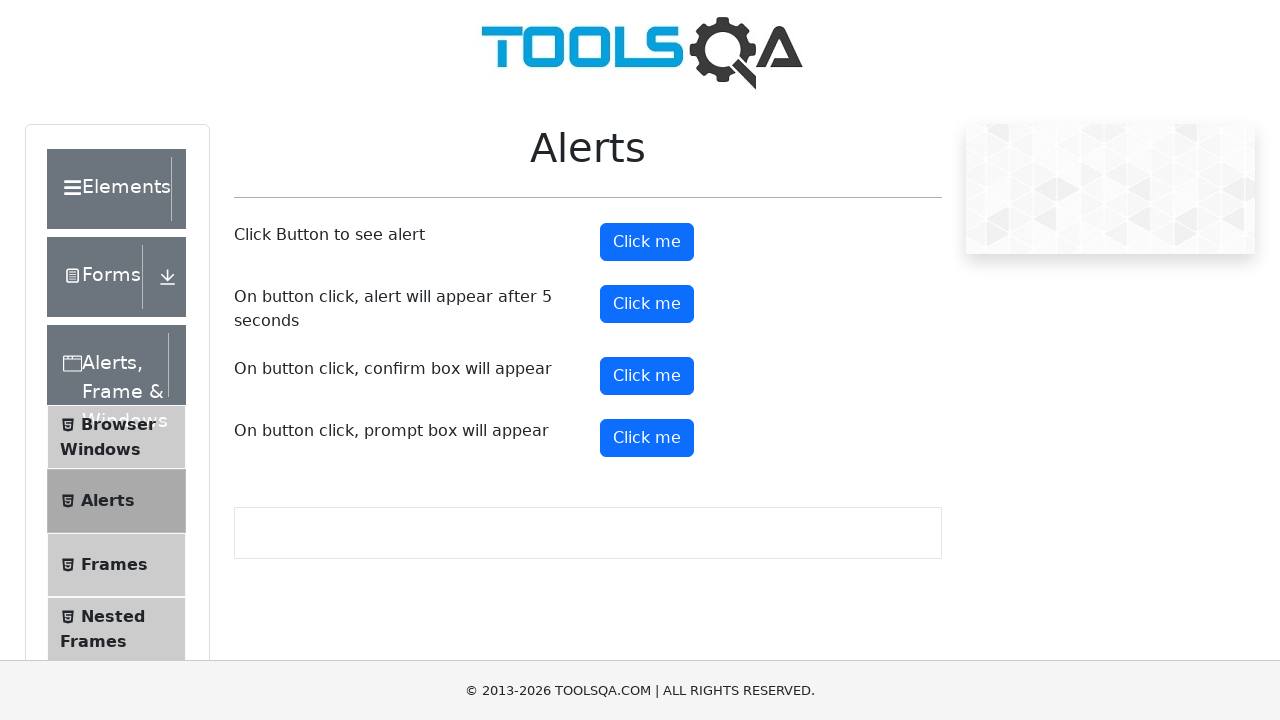

Set up handler to accept simple alert
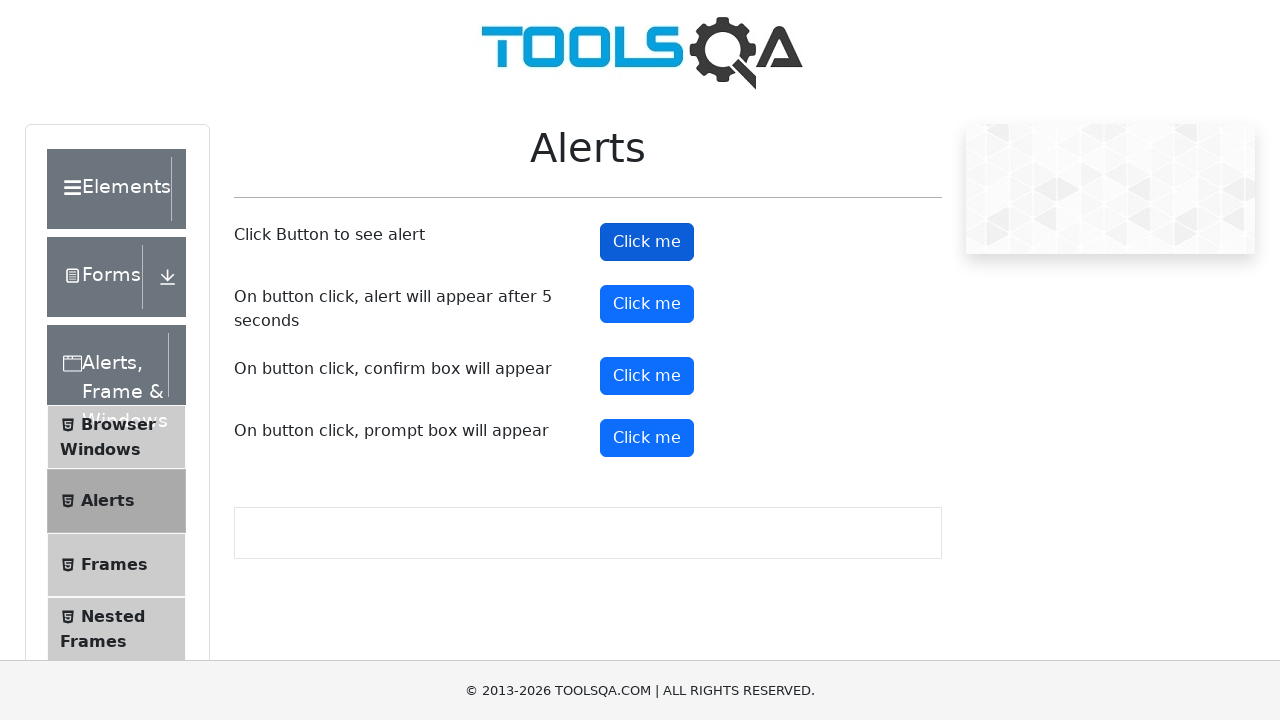

Clicked timer alert button at (647, 304) on #timerAlertButton
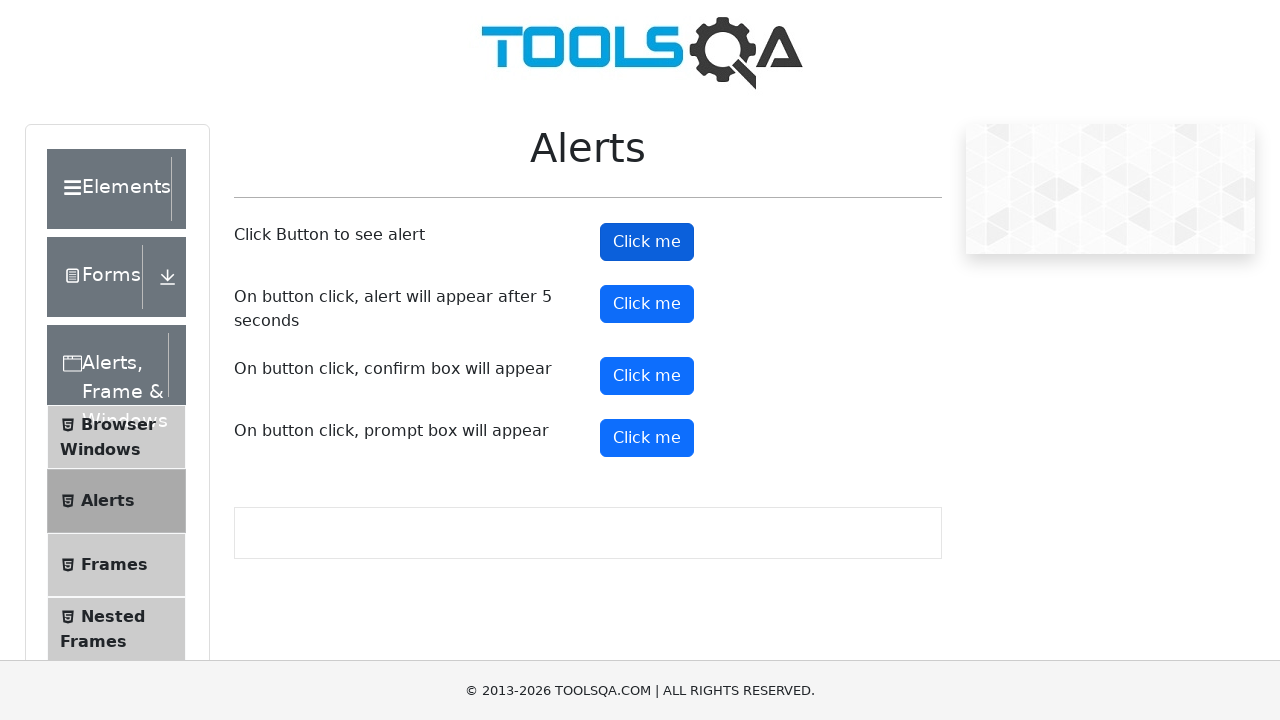

Waited 5 seconds for timer alert to appear
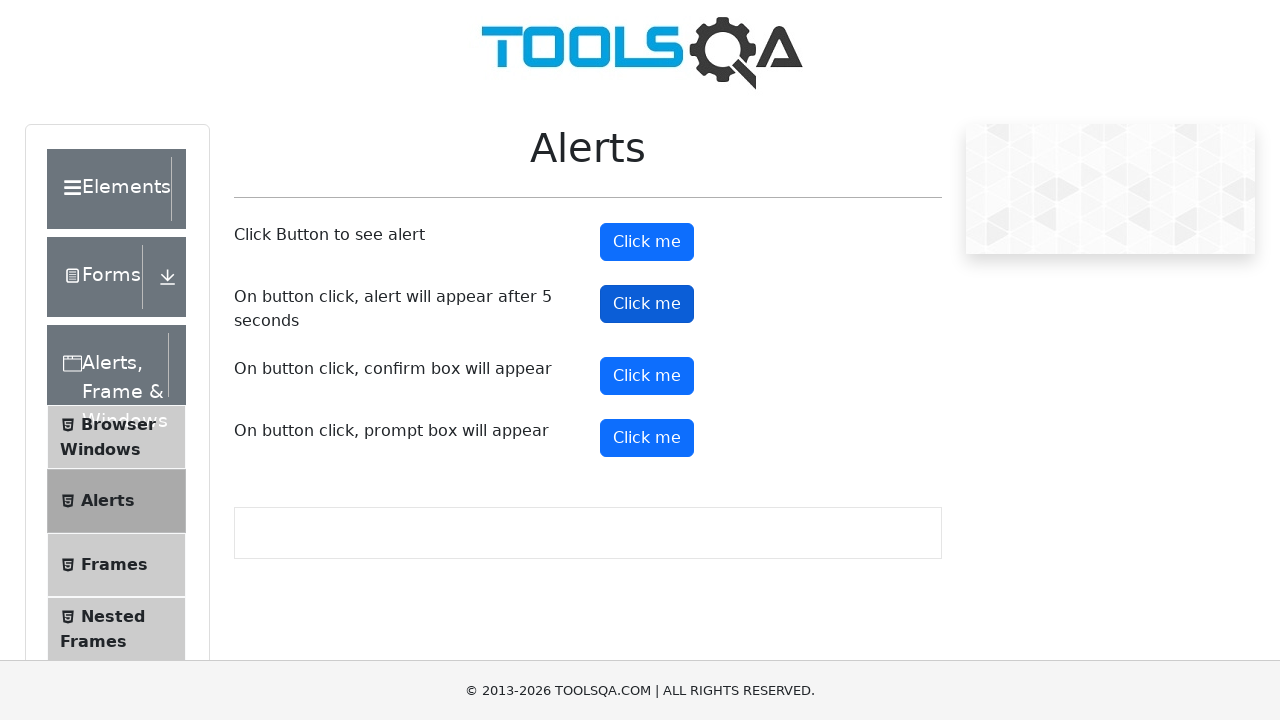

Set up handler to dismiss timer alert
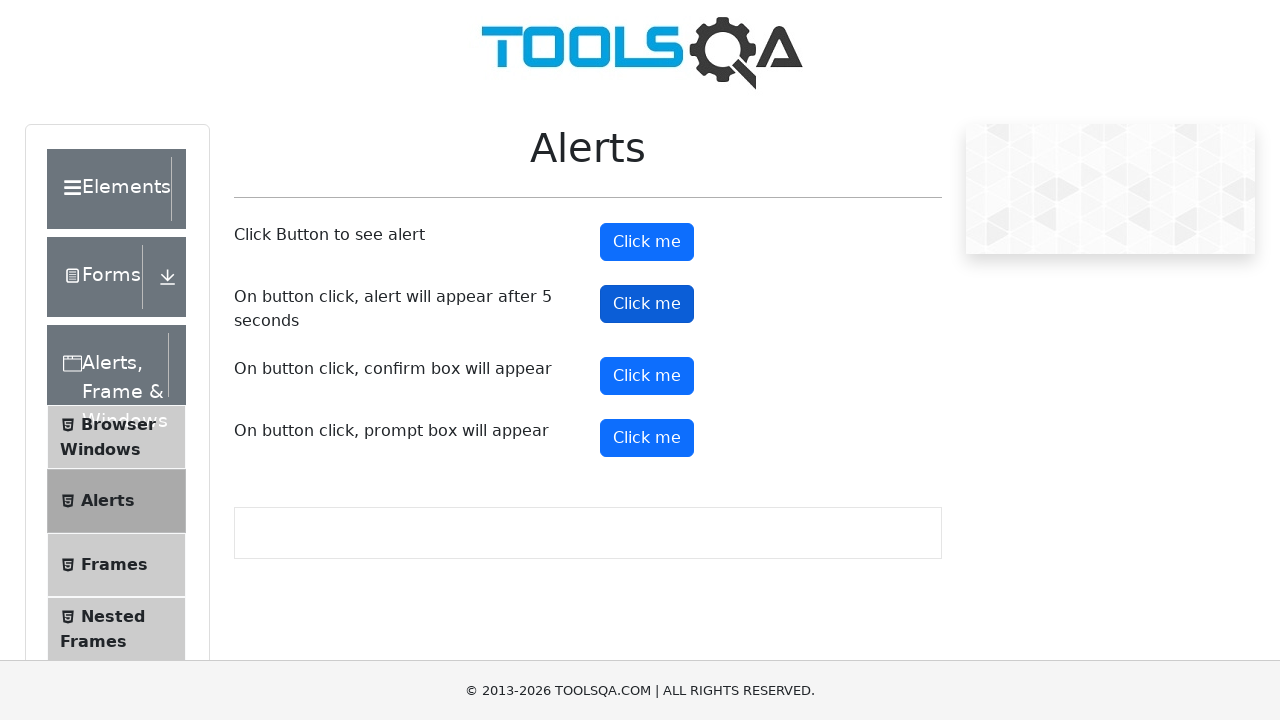

Clicked prompt alert button at (647, 438) on #promtButton
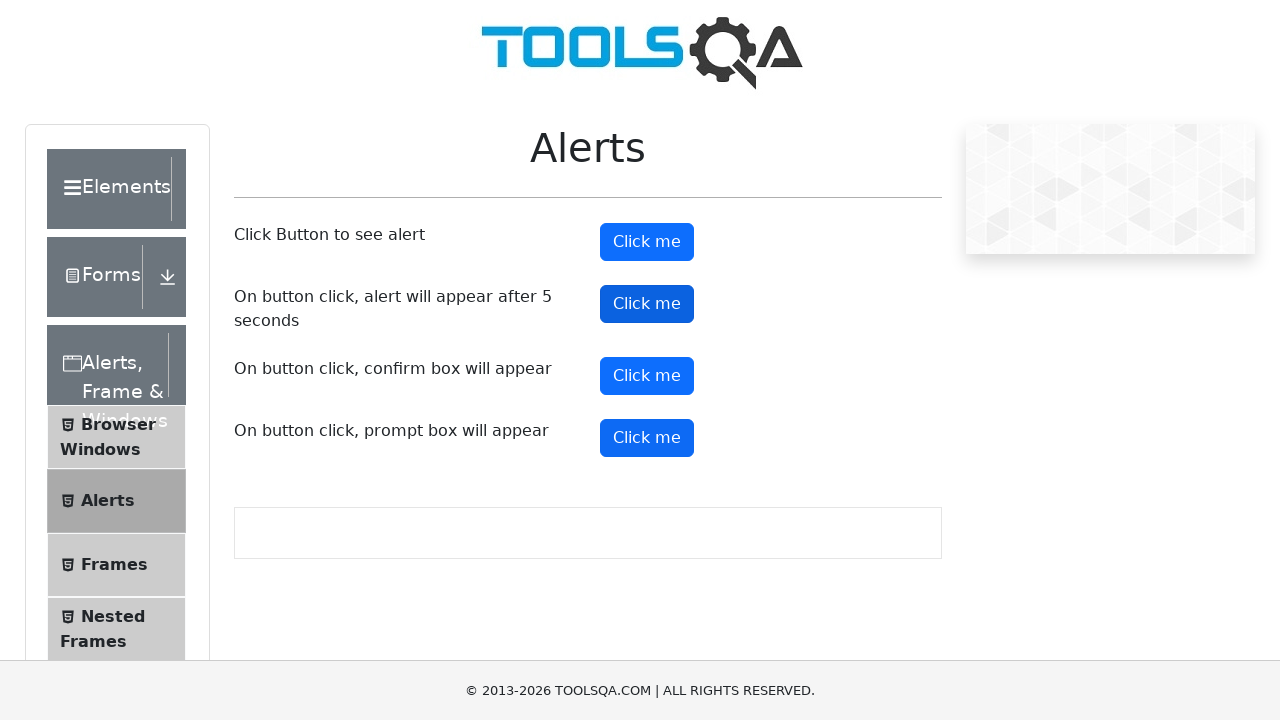

Set up handler to accept prompt alert with text 'Alert Accepted'
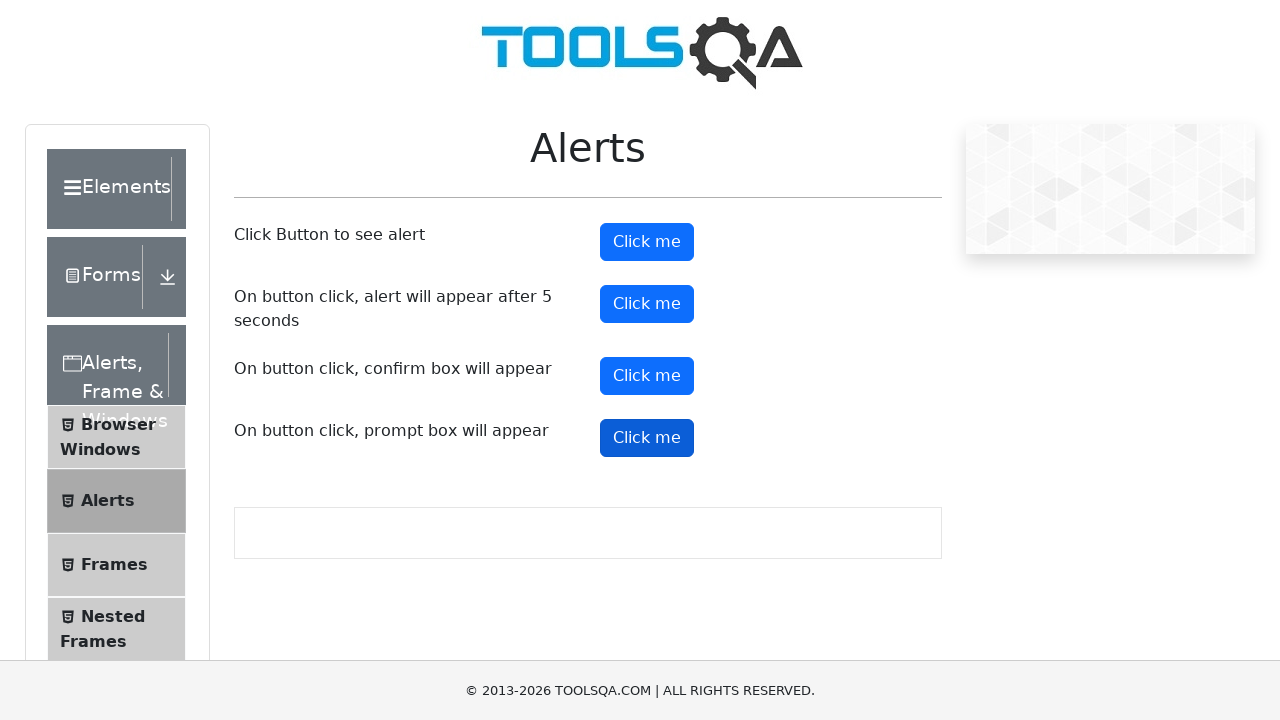

Clicked confirmation alert button at (647, 376) on #confirmButton
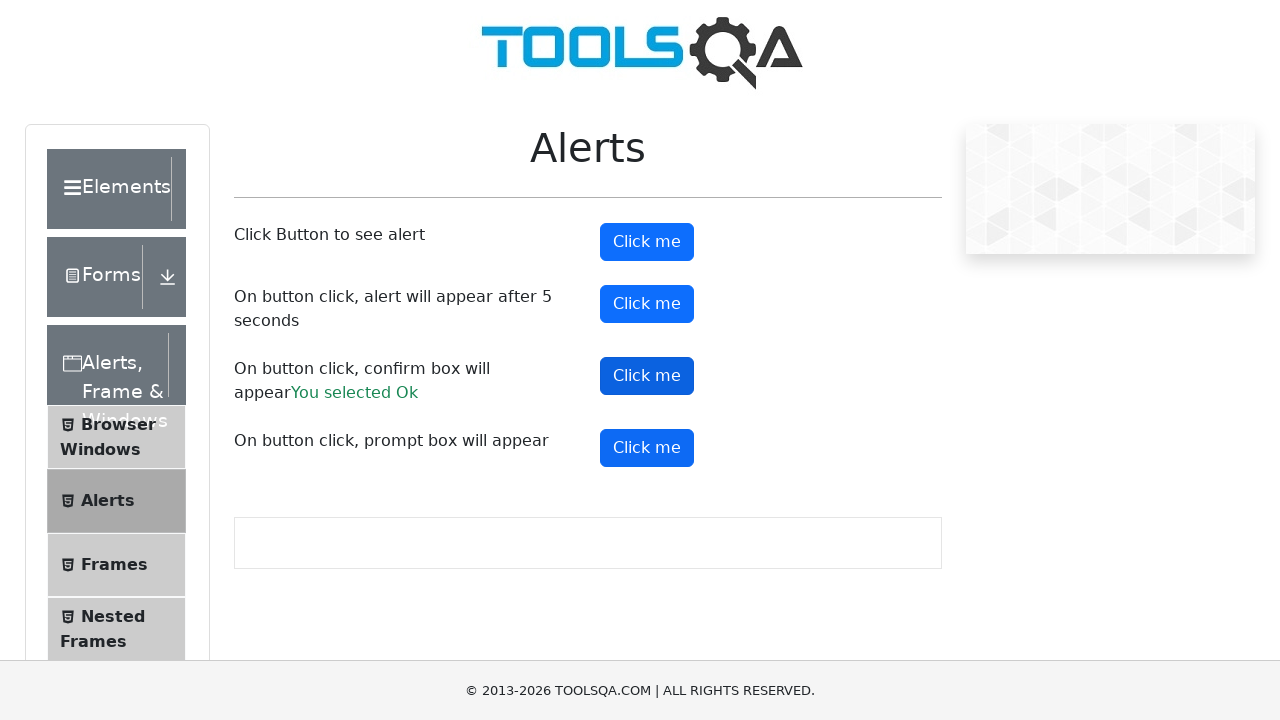

Set up handler to accept confirmation alert
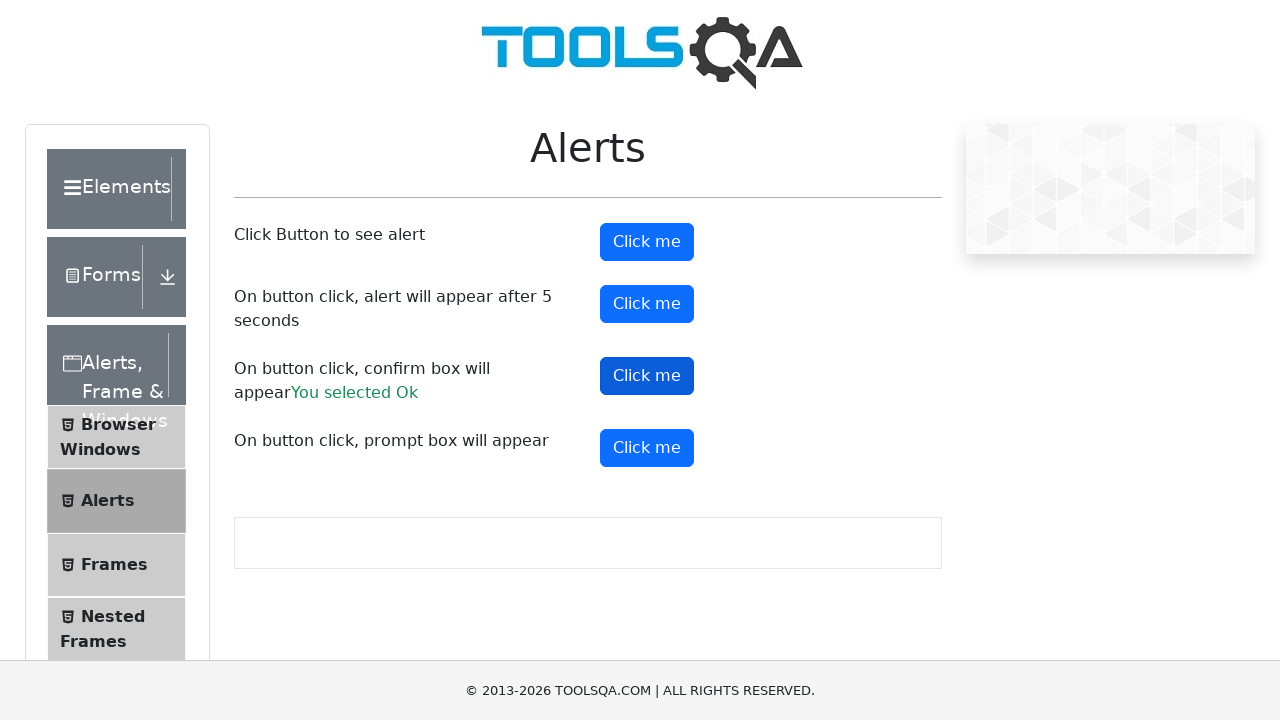

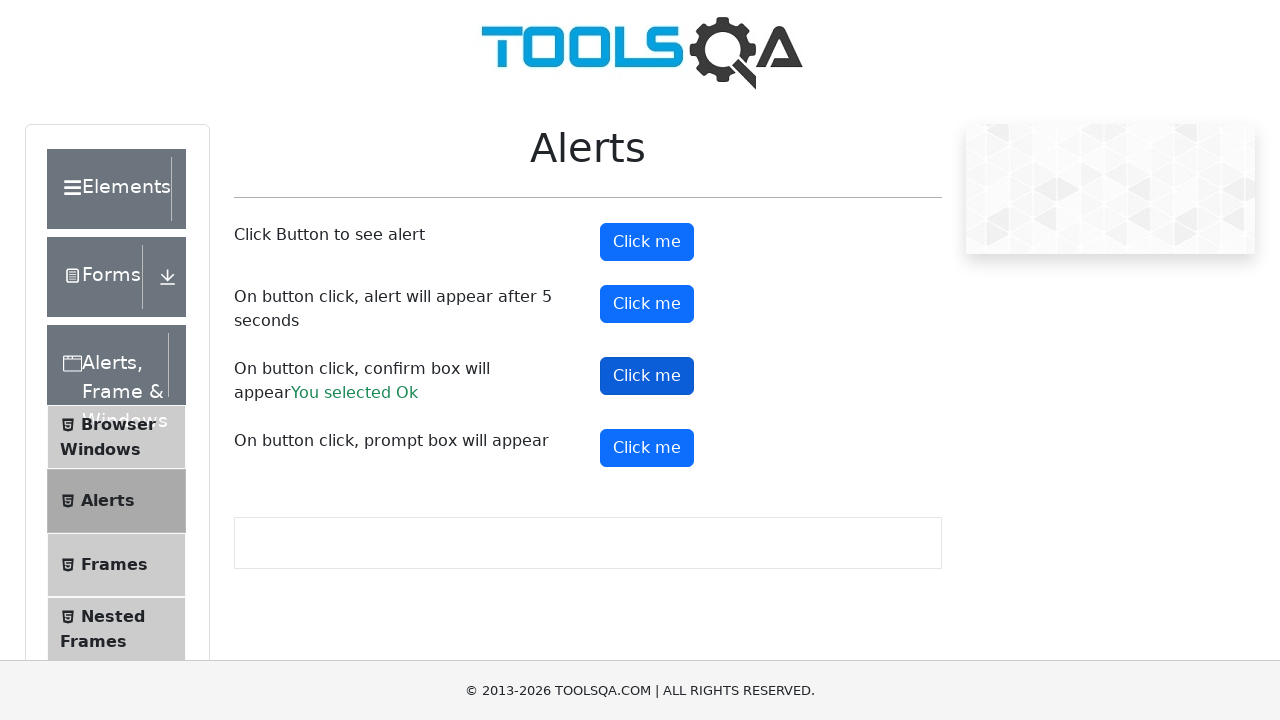